Tests adding todo items to the list by filling the input field and pressing Enter, verifying the items appear in the list.

Starting URL: https://demo.playwright.dev/todomvc

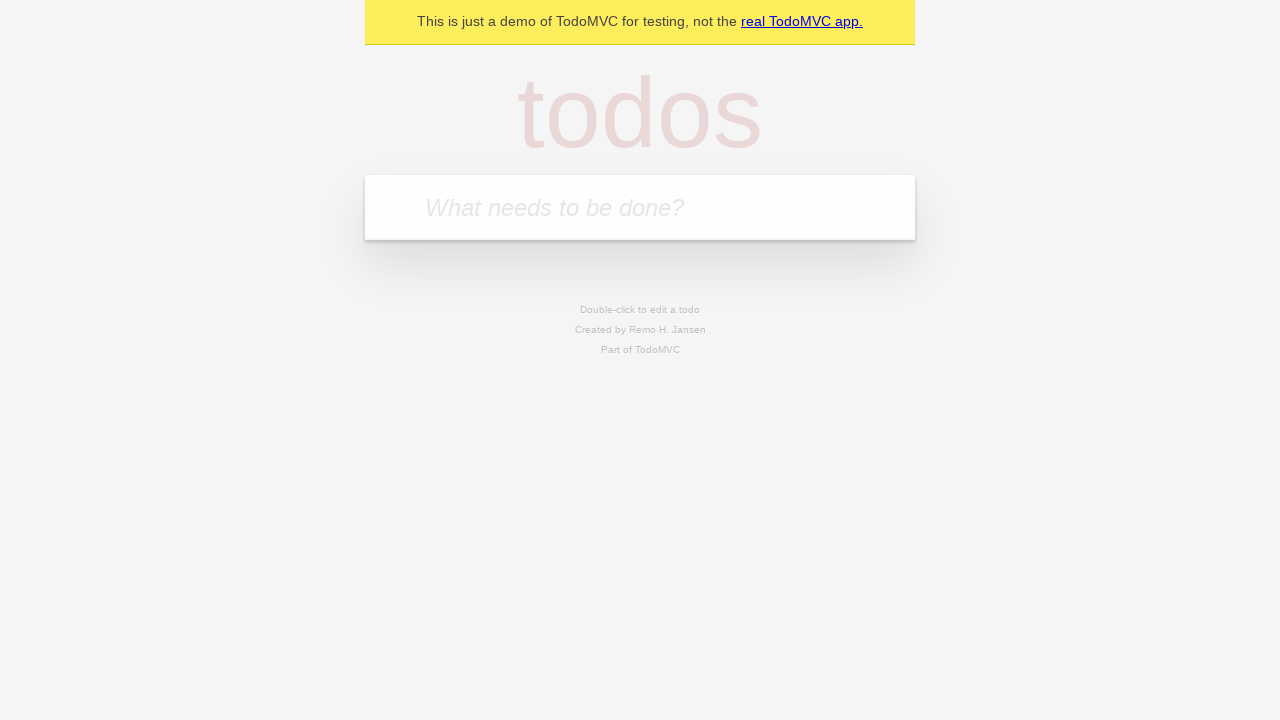

Filled todo input field with 'buy some cheese' on internal:attr=[placeholder="What needs to be done?"i]
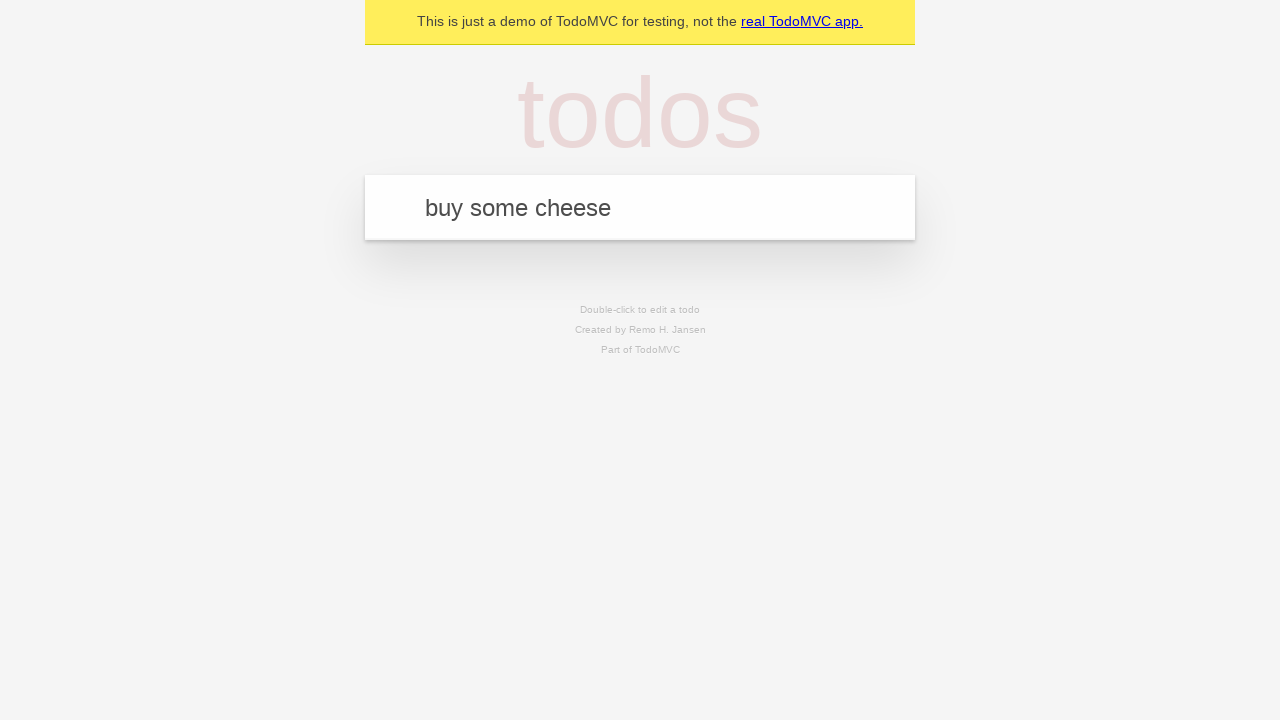

Pressed Enter to add first todo item on internal:attr=[placeholder="What needs to be done?"i]
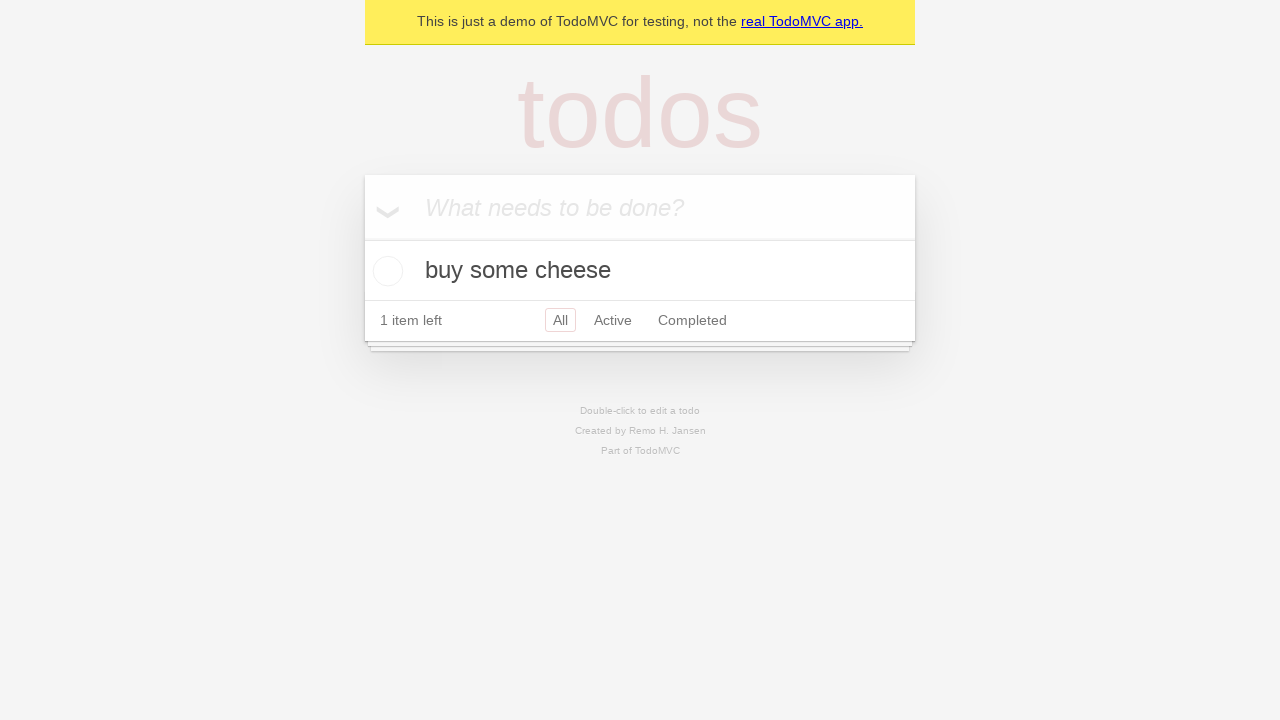

First todo item appeared in the list
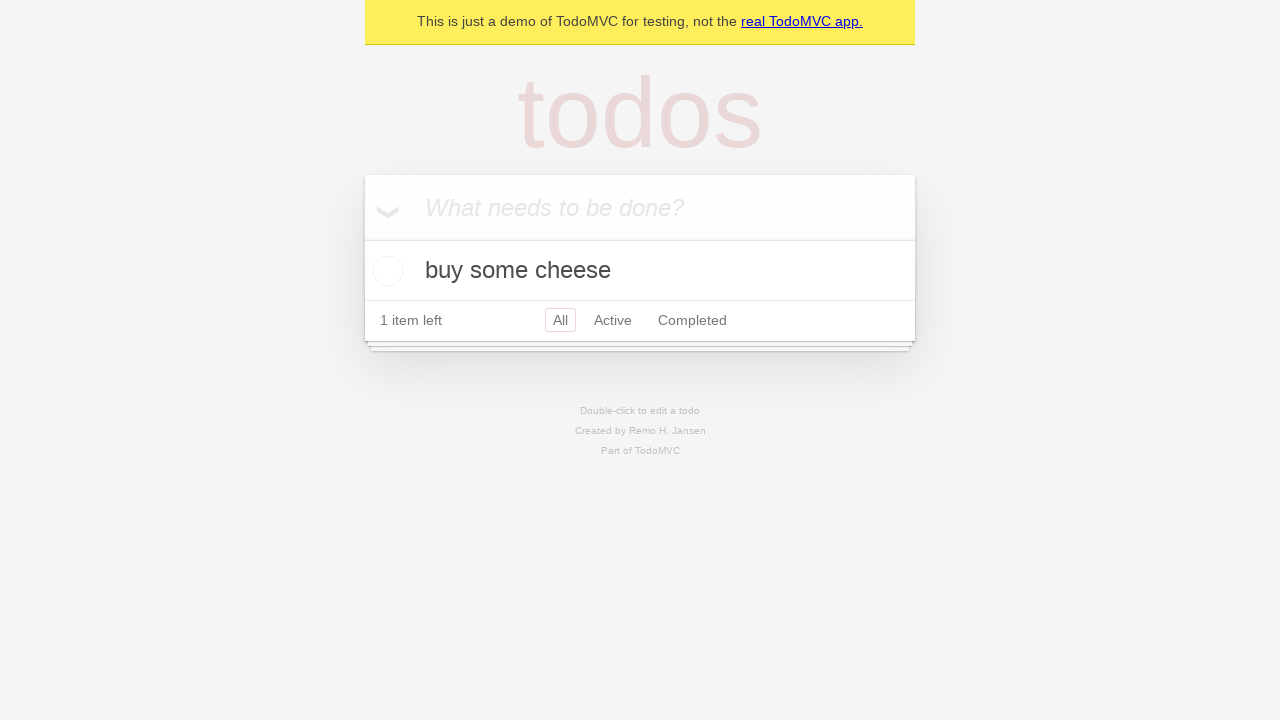

Filled todo input field with 'feed the cat' on internal:attr=[placeholder="What needs to be done?"i]
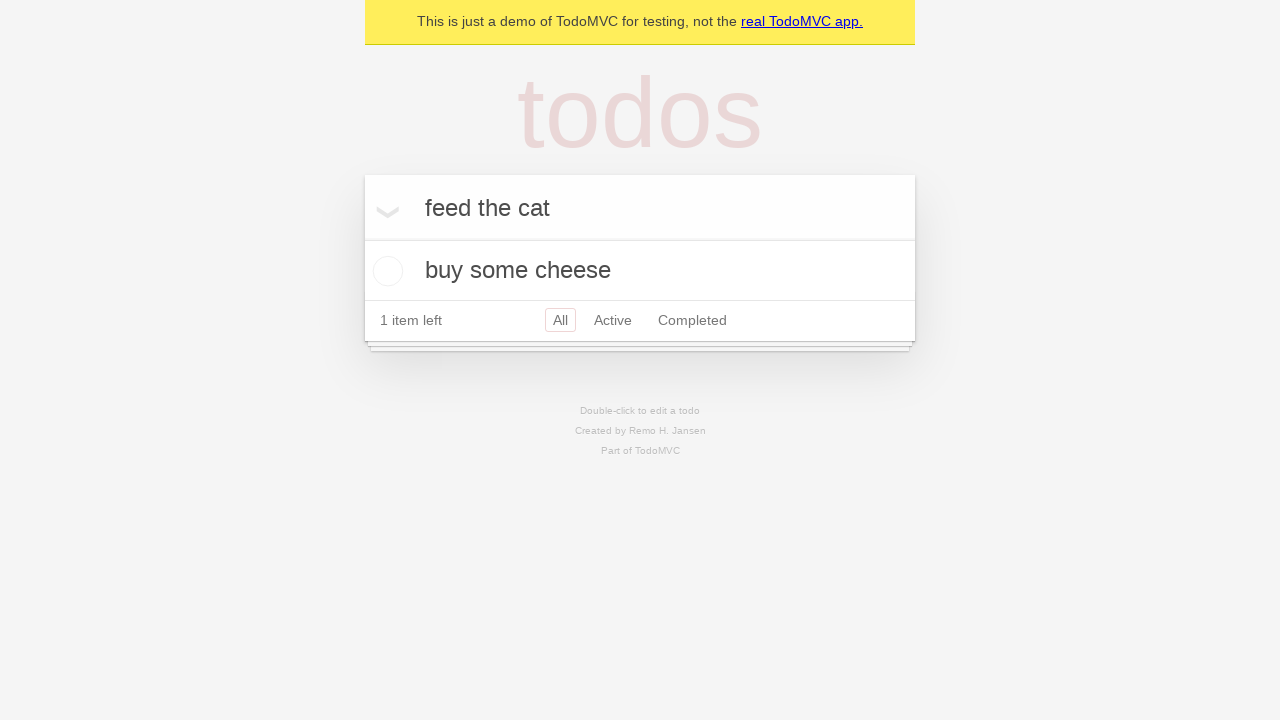

Pressed Enter to add second todo item on internal:attr=[placeholder="What needs to be done?"i]
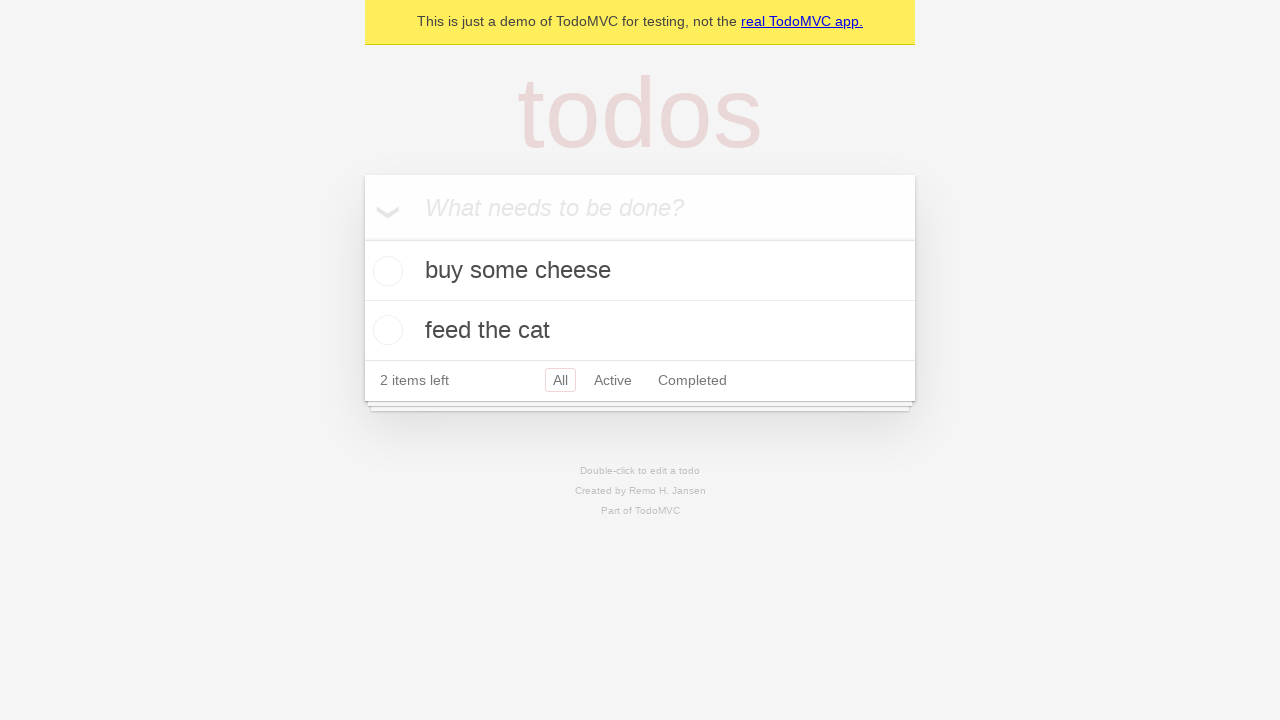

Second todo item appeared in the list, confirming both todos are visible
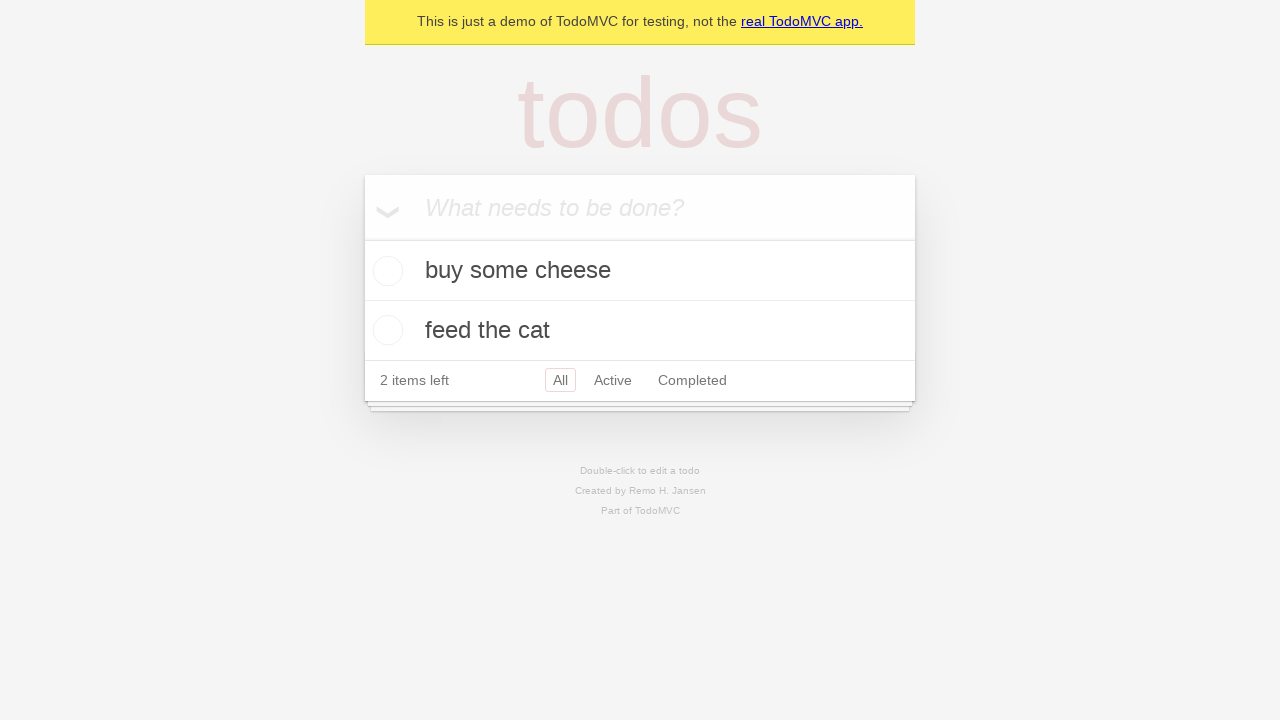

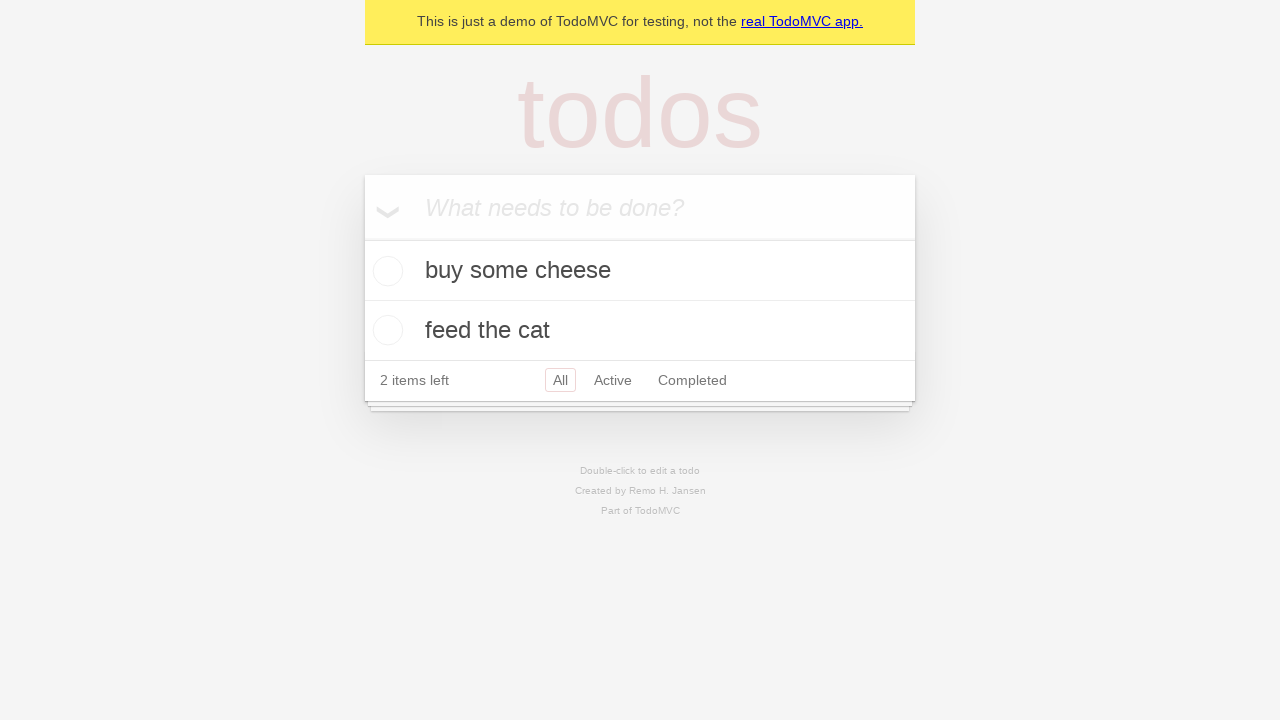